Tests a form submission that involves retrieving an attribute value, calculating a mathematical result, and selecting checkboxes/radio buttons before submitting

Starting URL: http://suninjuly.github.io/get_attribute.html

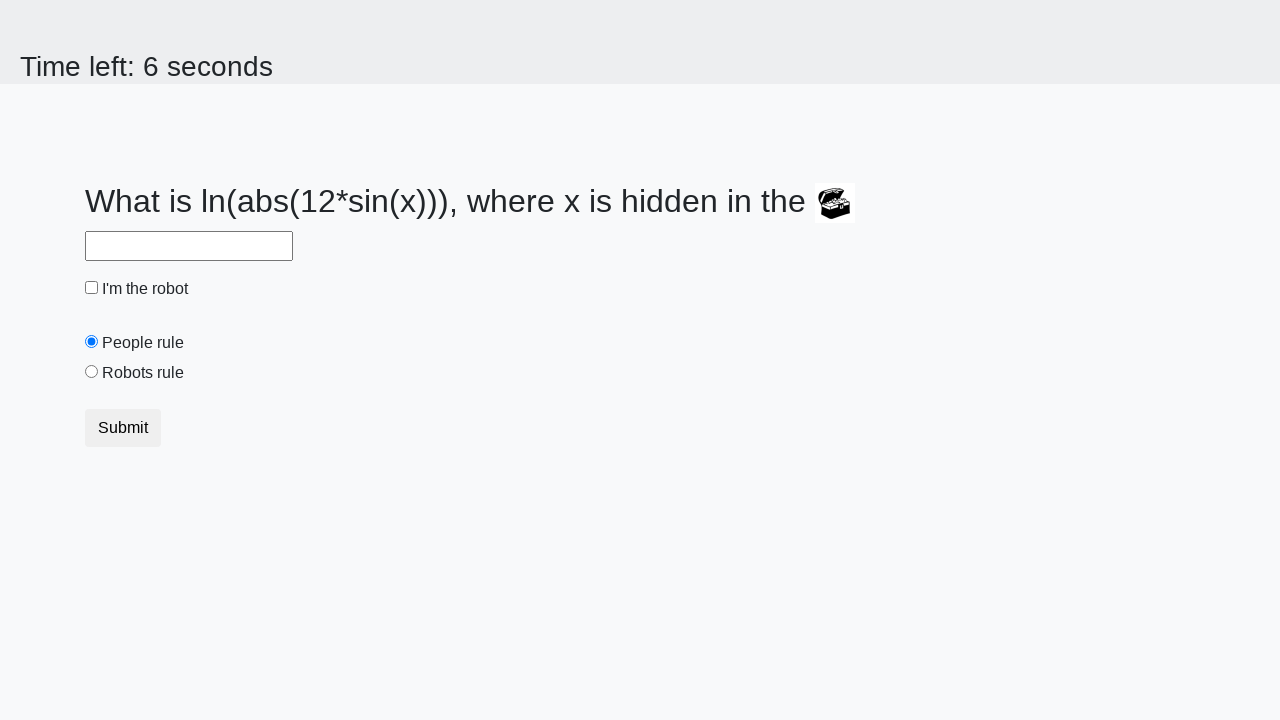

Navigated to form page
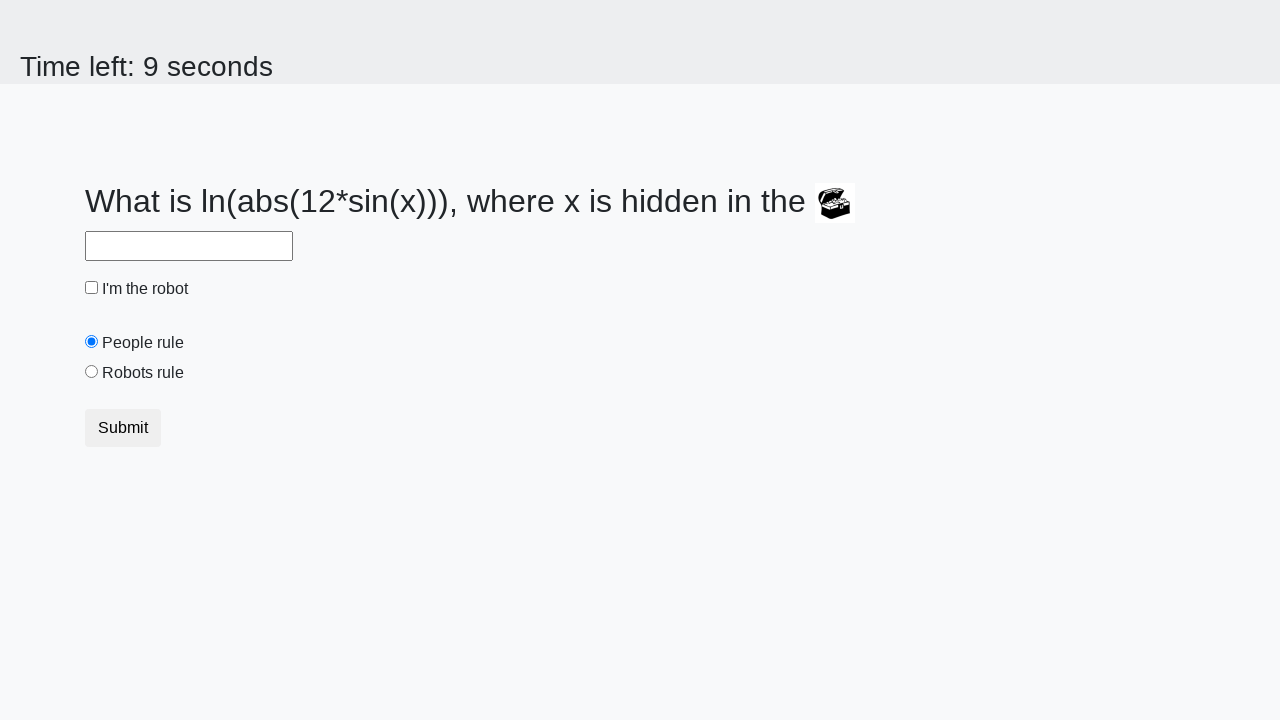

Located treasure element
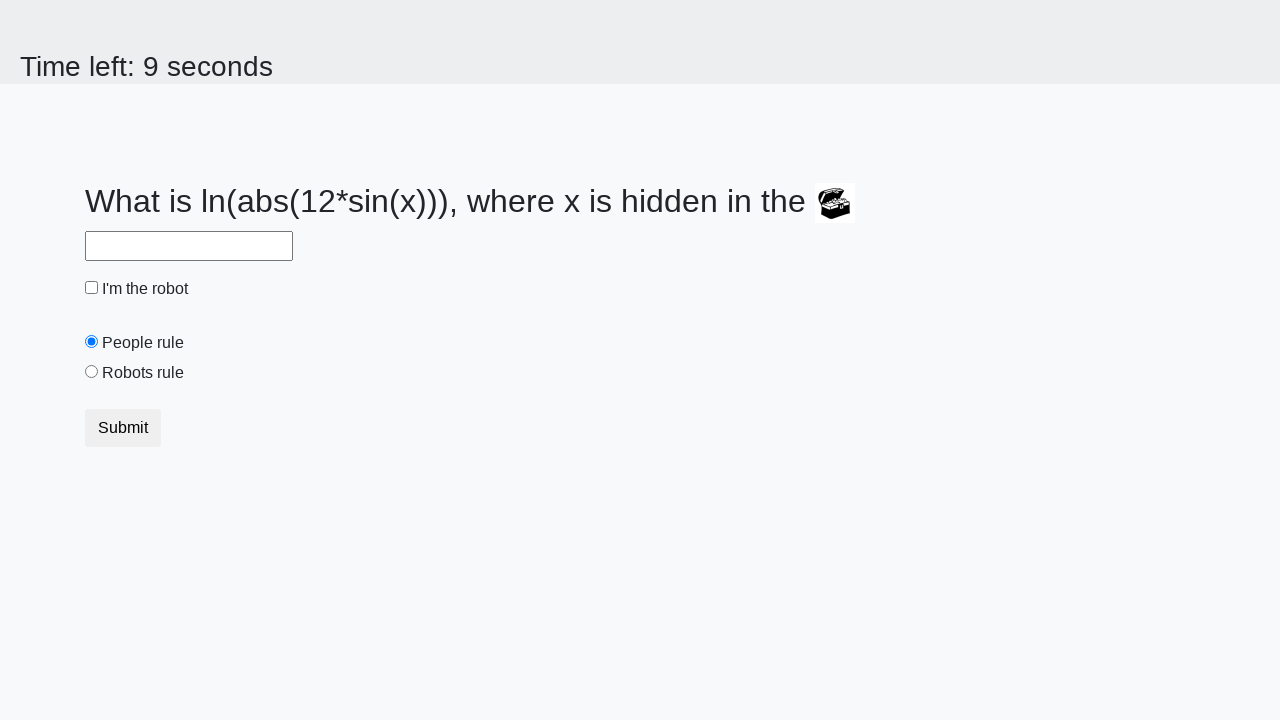

Retrieved treasure attribute value: 386
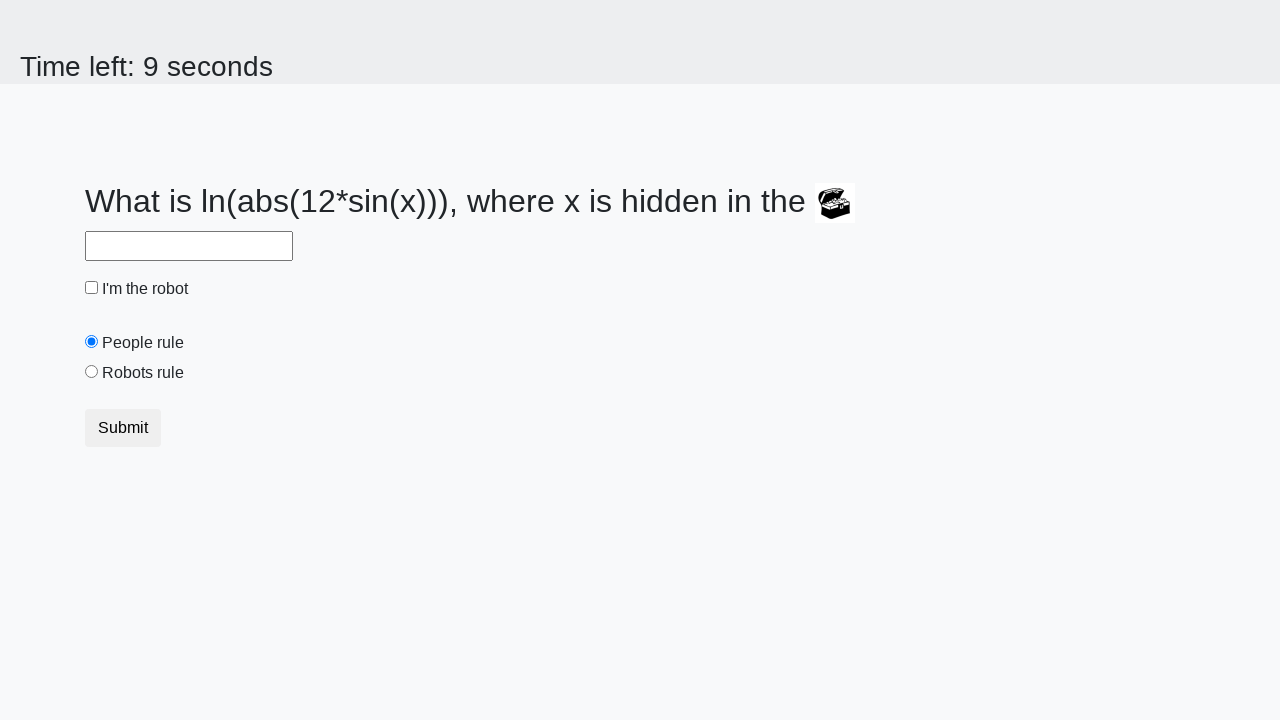

Calculated mathematical result: 1.5785911762351026
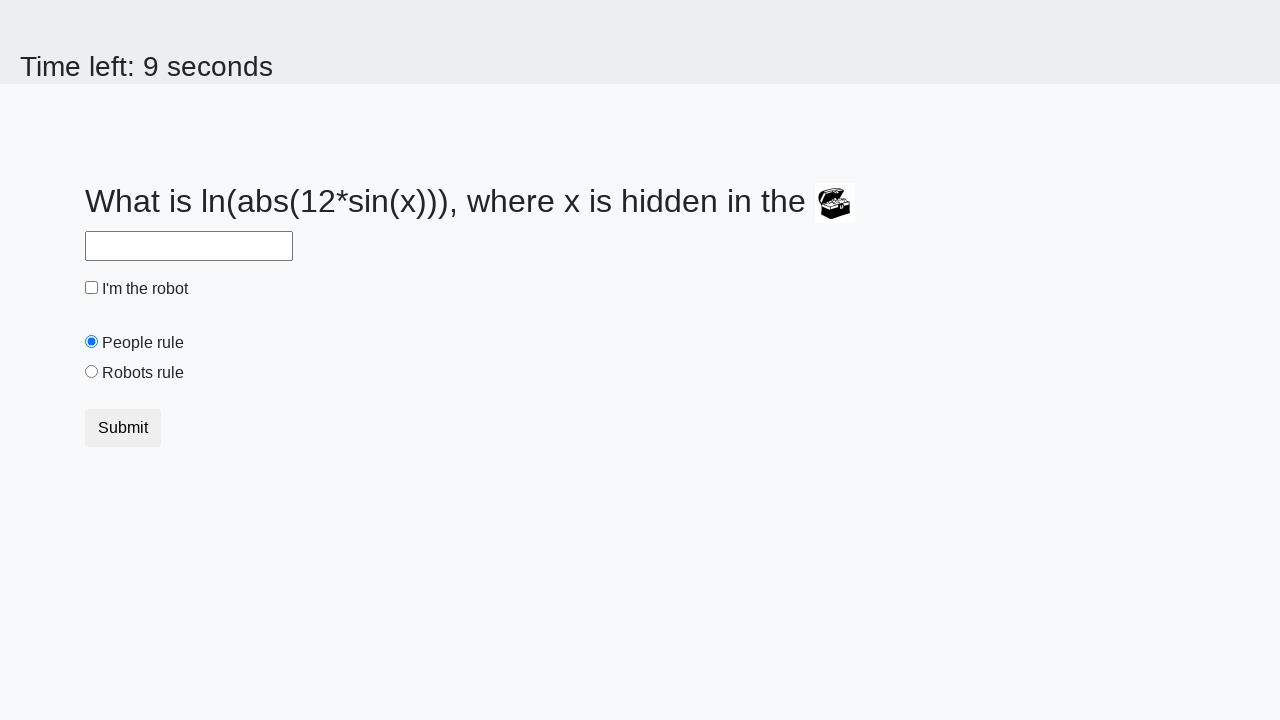

Filled answer field with calculated value on #answer
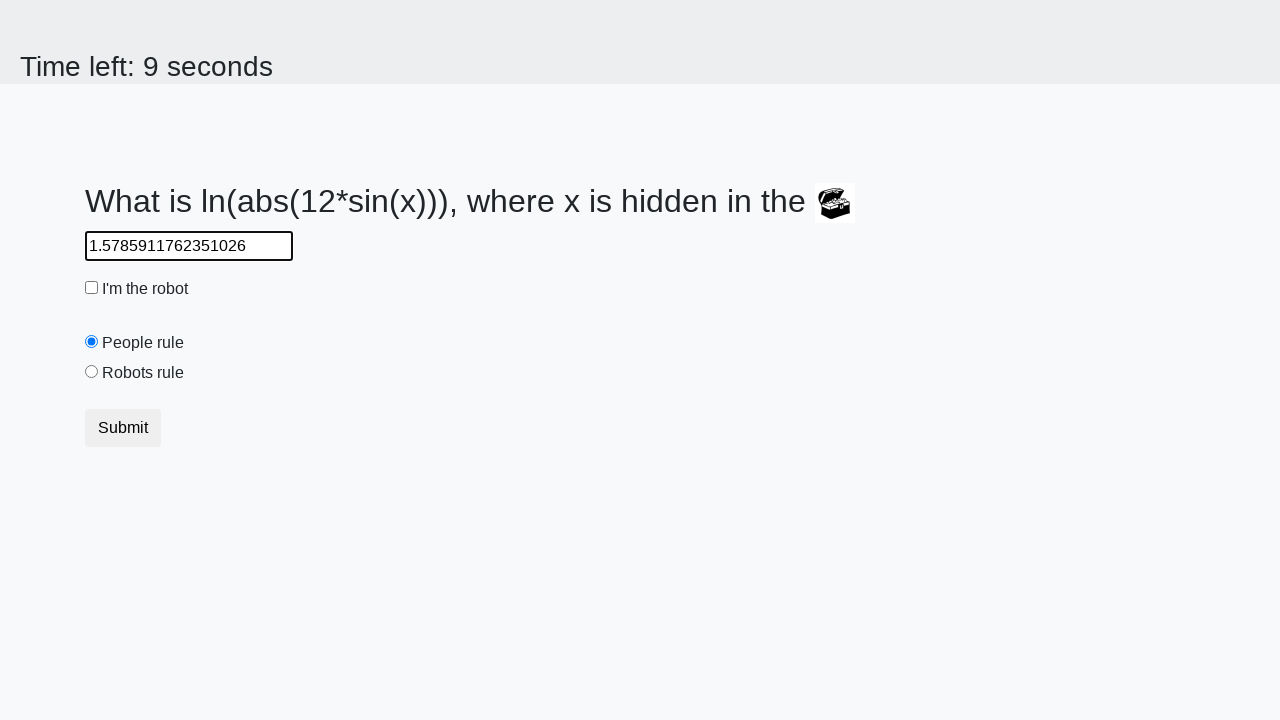

Clicked robot checkbox at (92, 288) on #robotCheckbox
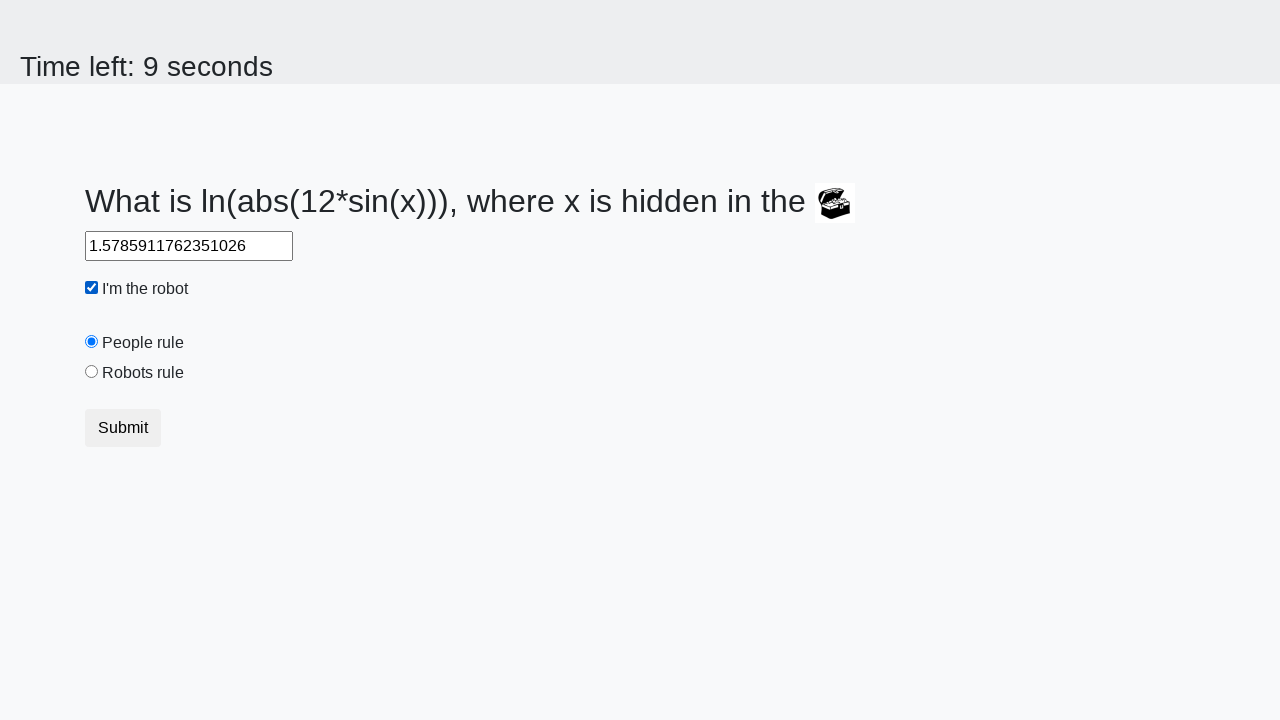

Selected robots rule radio button at (92, 372) on #robotsRule
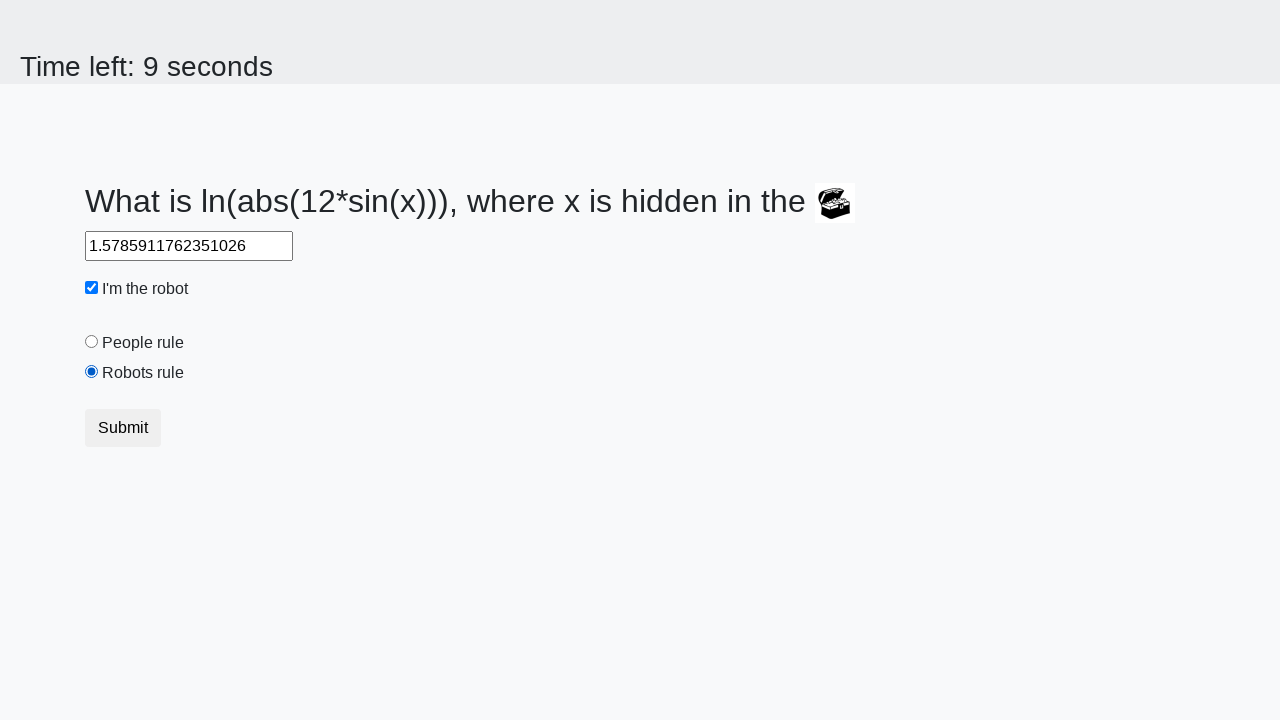

Clicked submit button at (123, 428) on button.btn
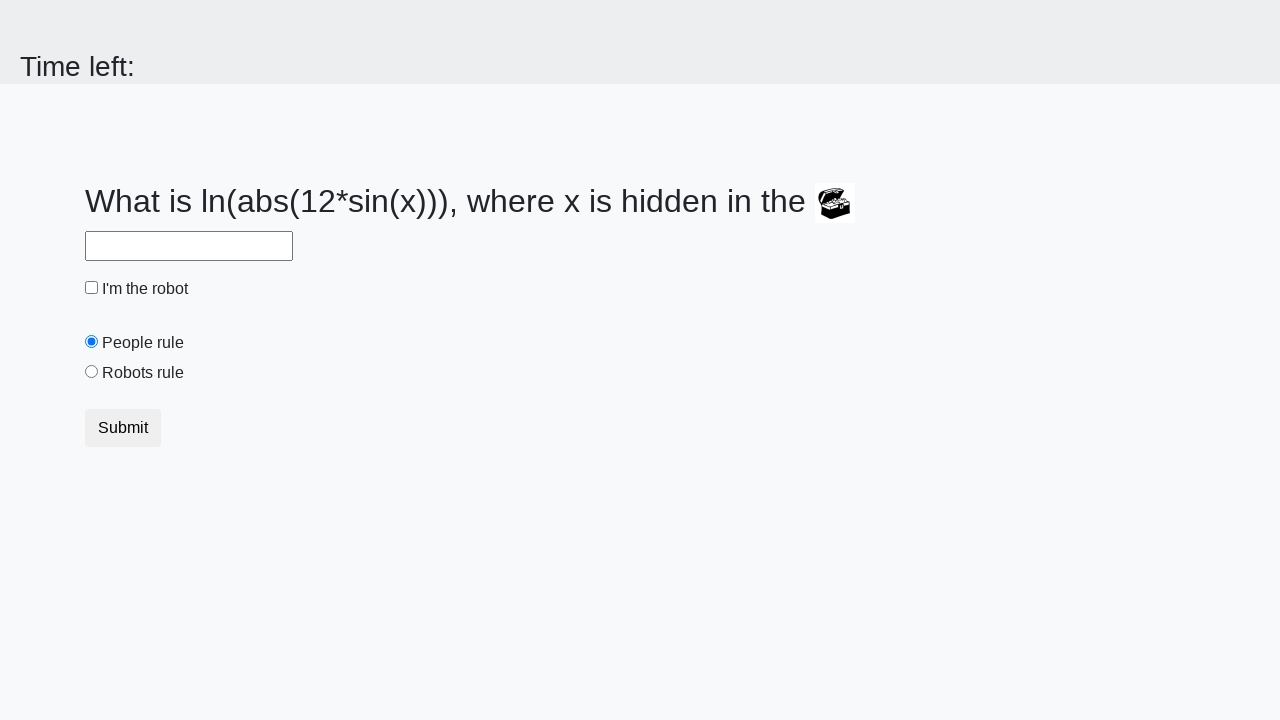

Waited for result page to load
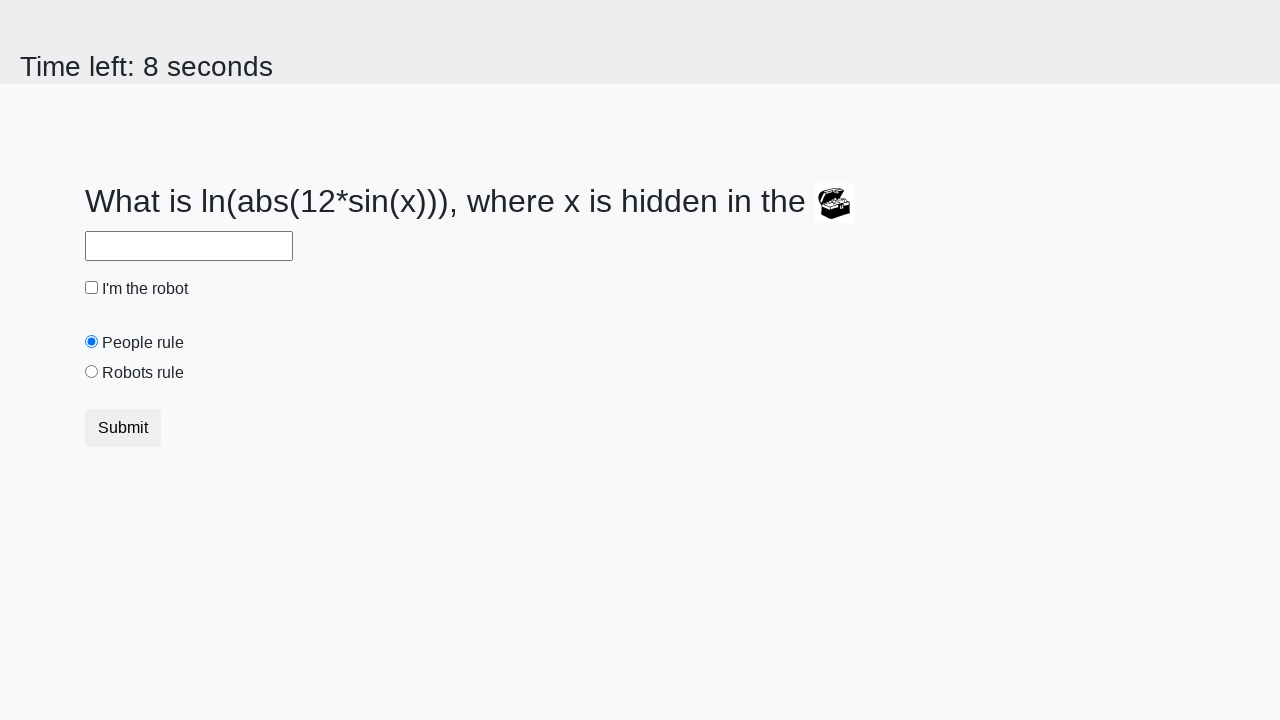

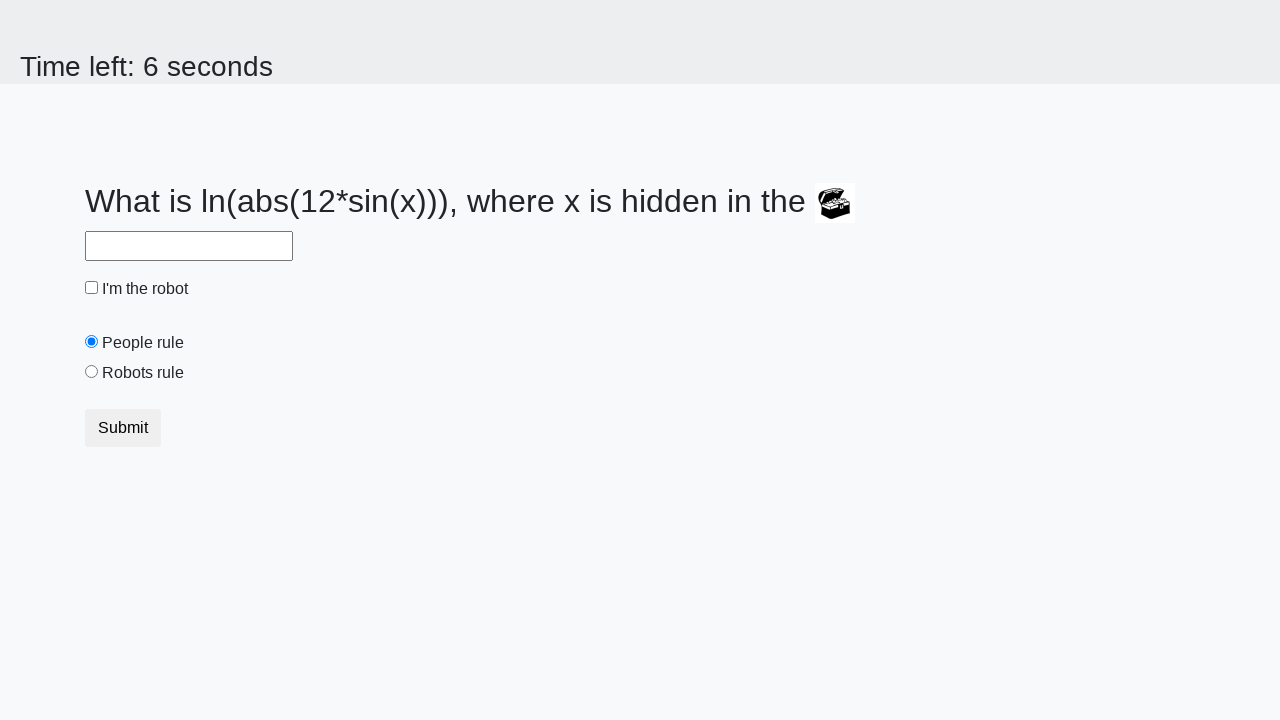